Tests the Playwright documentation site by clicking the "Get started" link and verifying that the Installation heading is displayed on the resulting page.

Starting URL: https://playwright.dev/

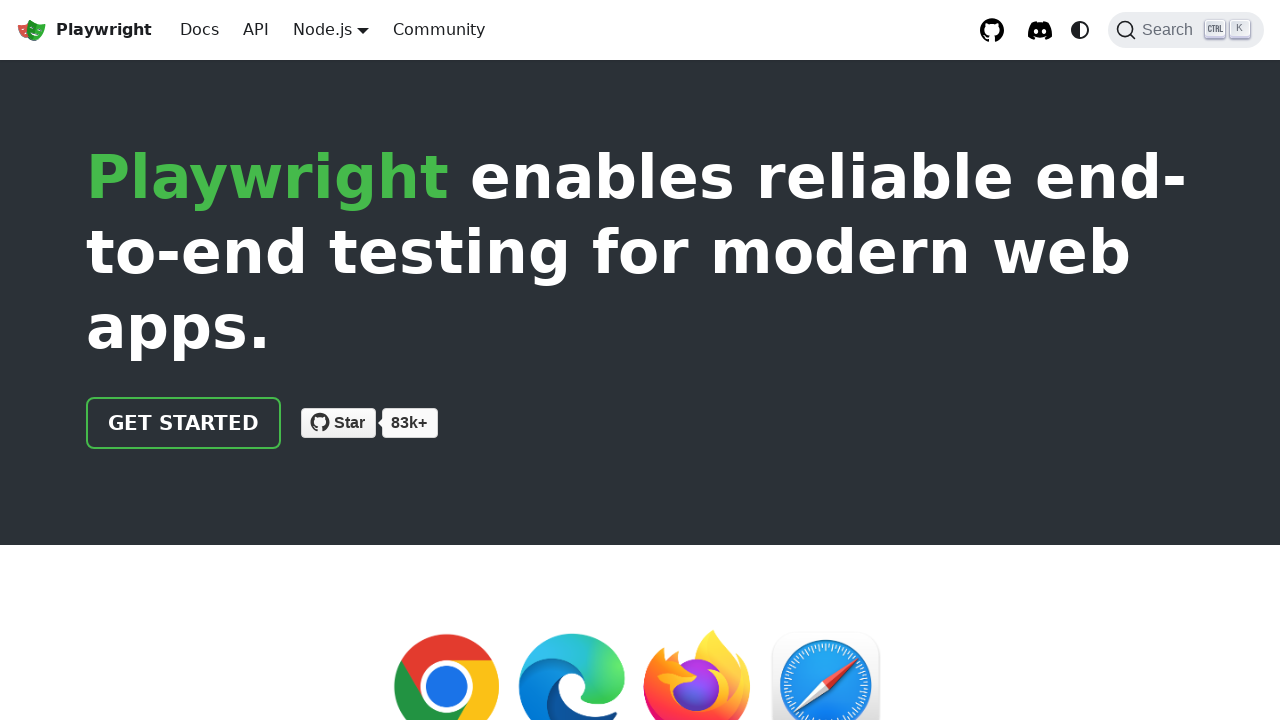

Clicked 'Get started' link on Playwright documentation site at (184, 423) on internal:role=link[name="Get started"i]
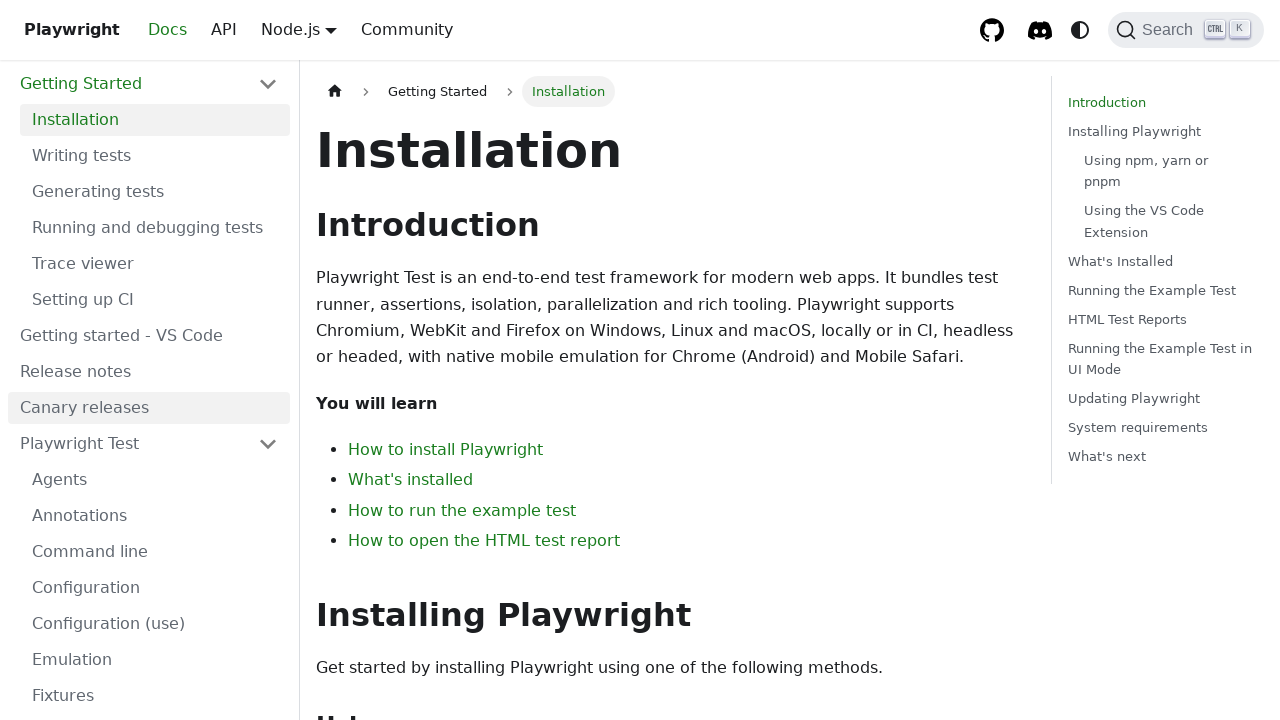

Installation heading is now visible on the page
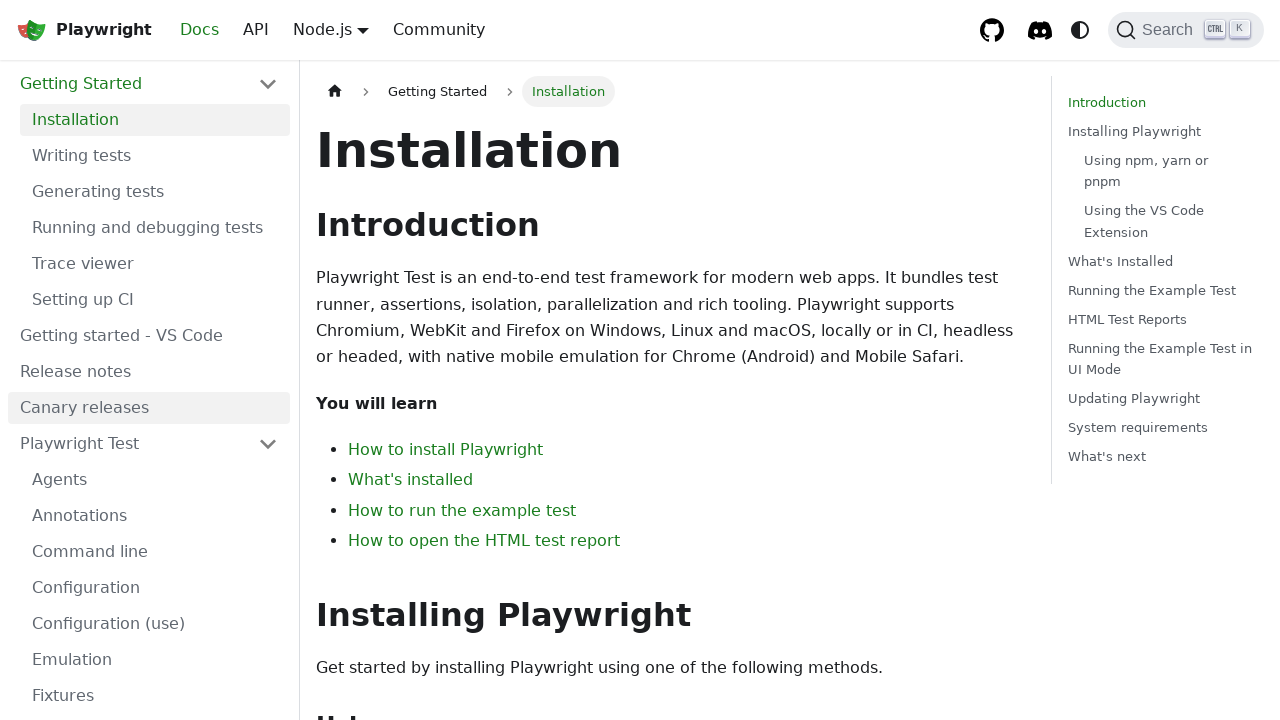

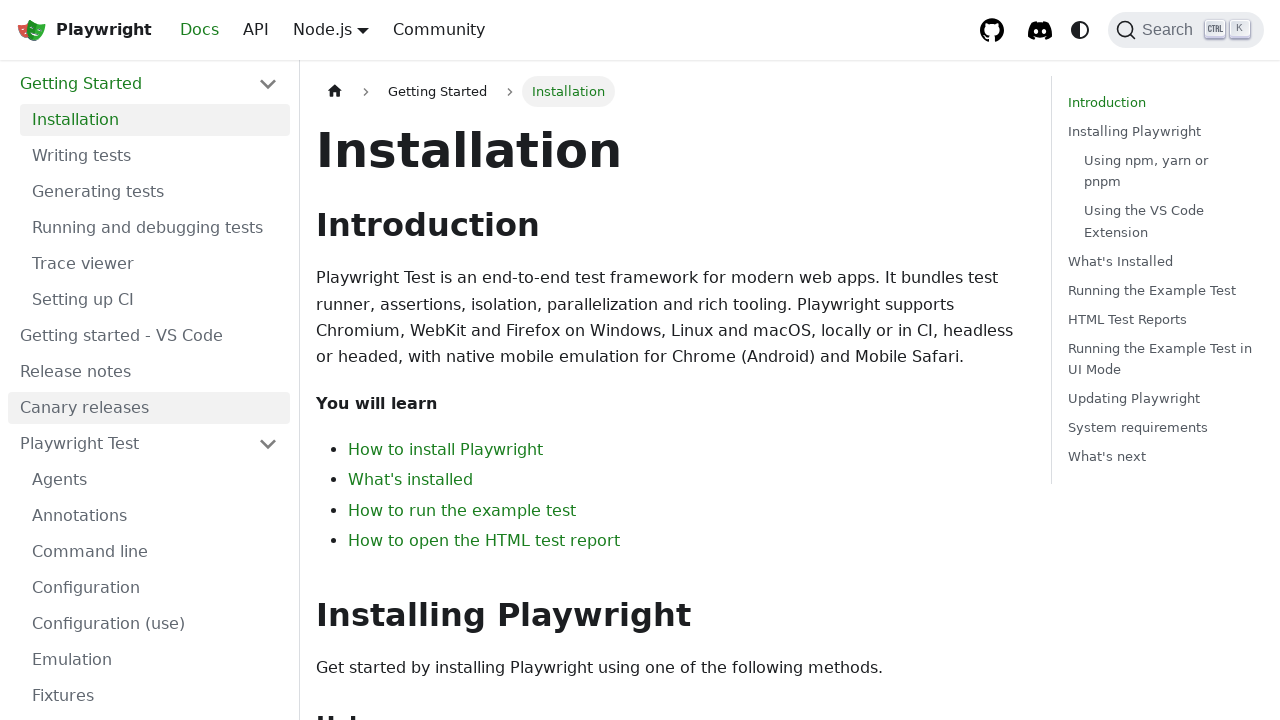